Tests clicking the "New Window" button, switching to the newly opened window, verifying the URL and heading text, then closing the window and switching back to the original.

Starting URL: https://demoqa.com/browser-windows

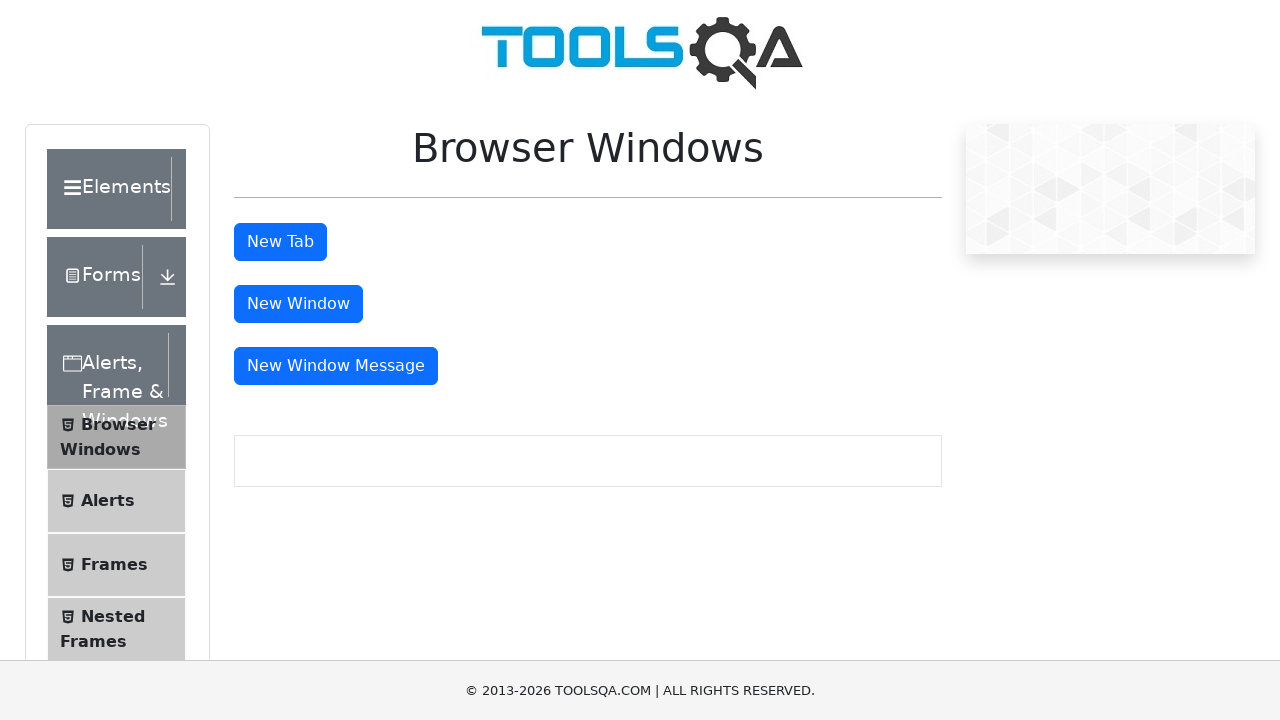

Clicked 'New Window' button at (298, 304) on #windowButton
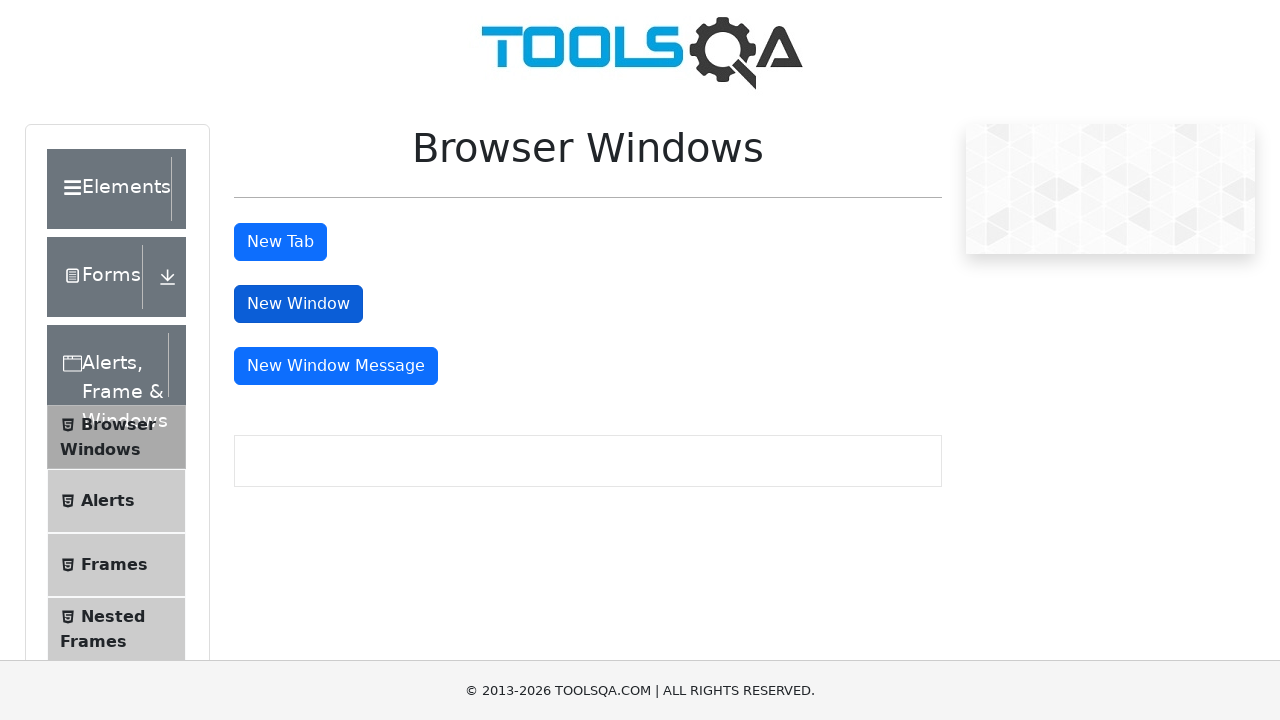

New window opened and captured
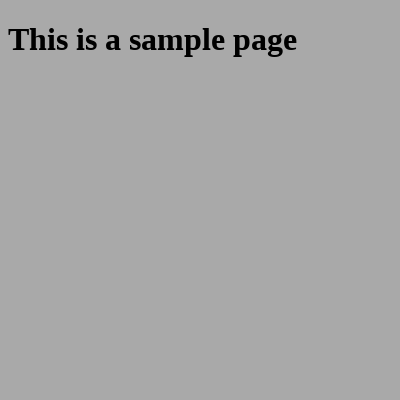

New window page fully loaded
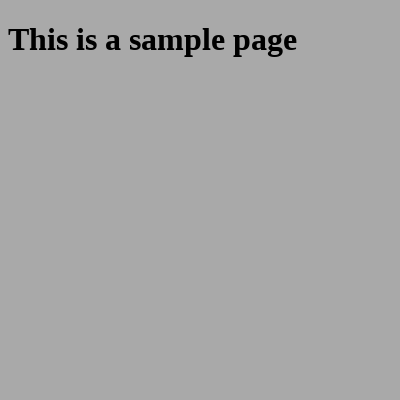

Verified URL is correct: https://demoqa.com/sample
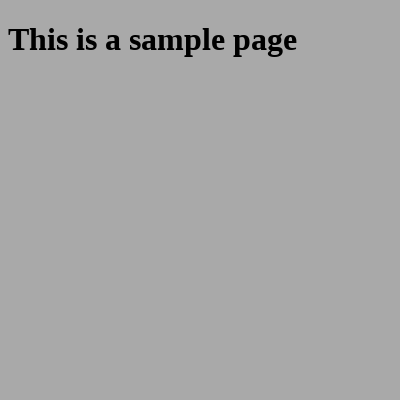

Located sample heading element
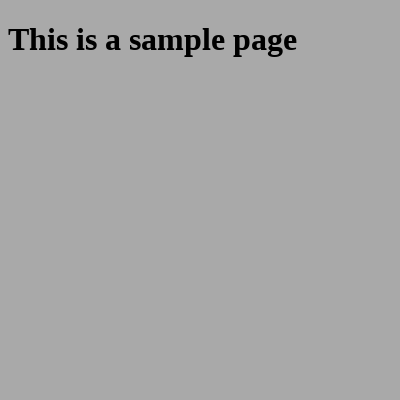

Verified heading text is 'This is a sample page'
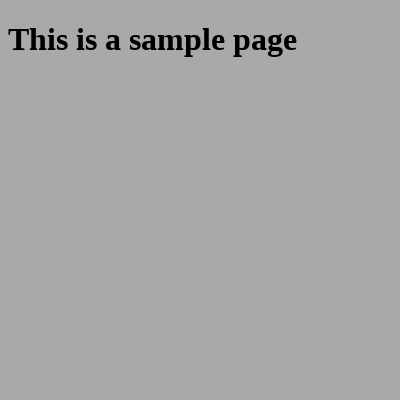

Closed the new window
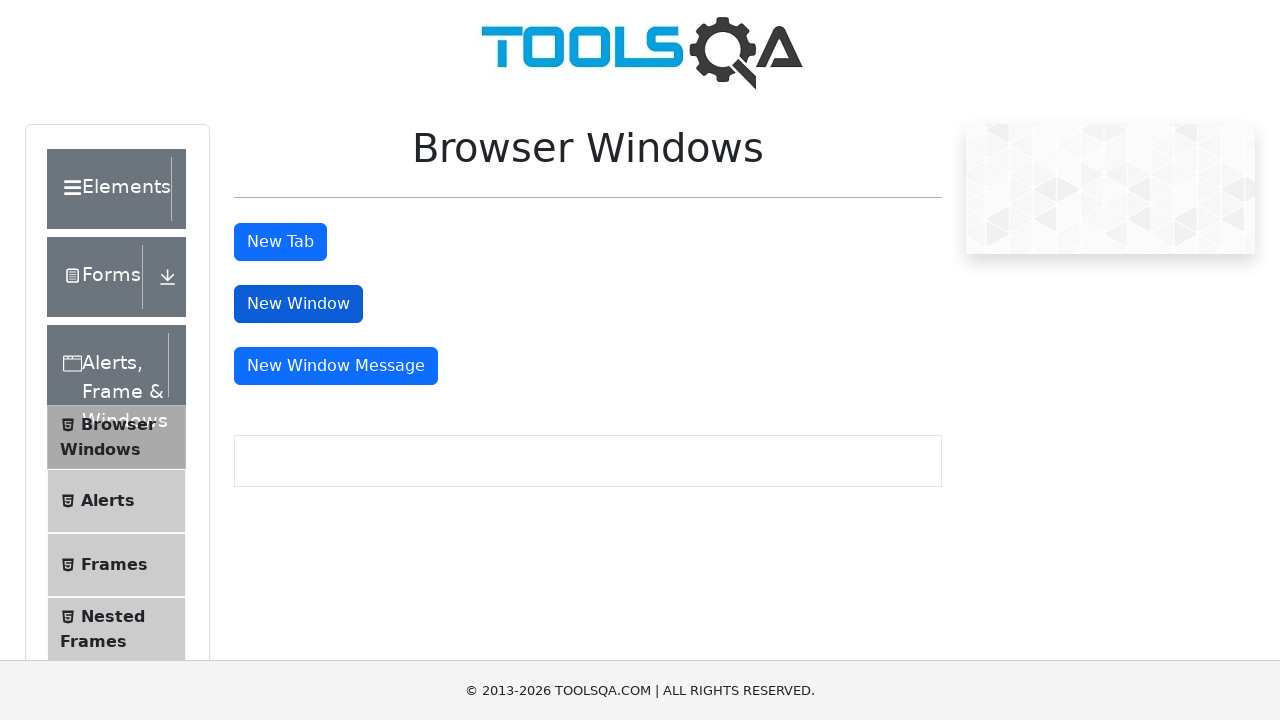

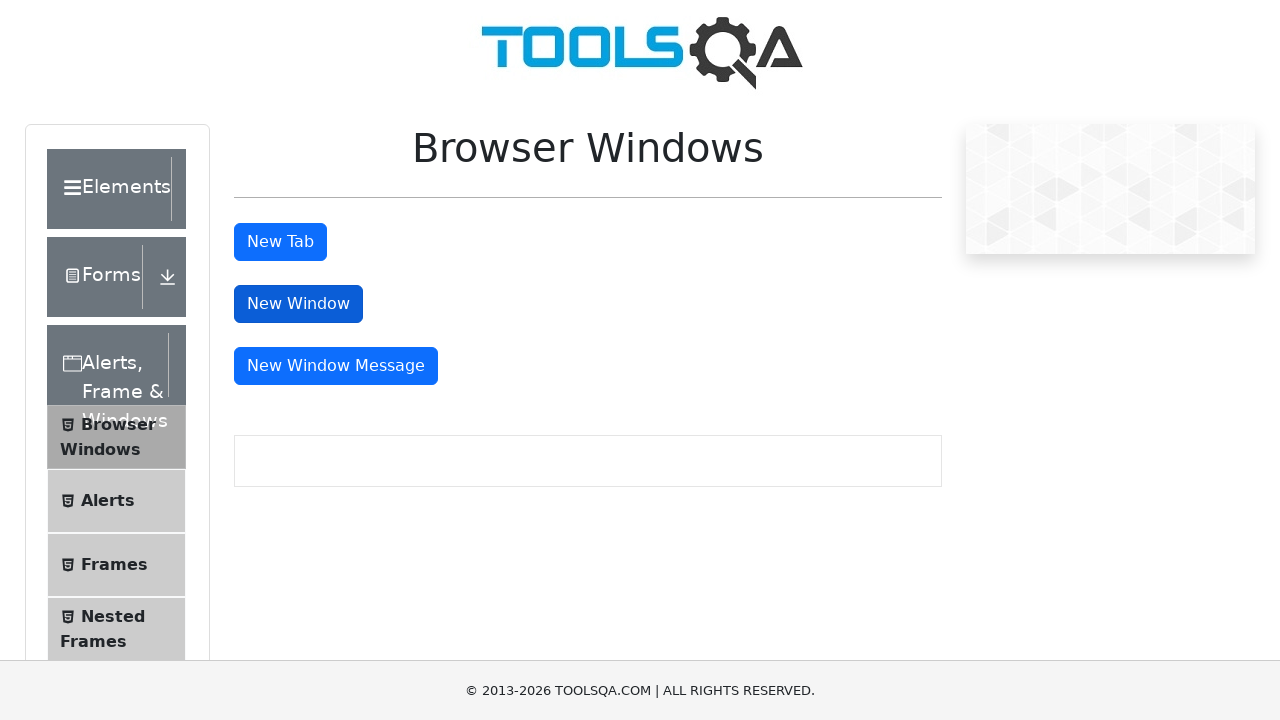